Tests that other controls are hidden when editing a todo item

Starting URL: https://demo.playwright.dev/todomvc

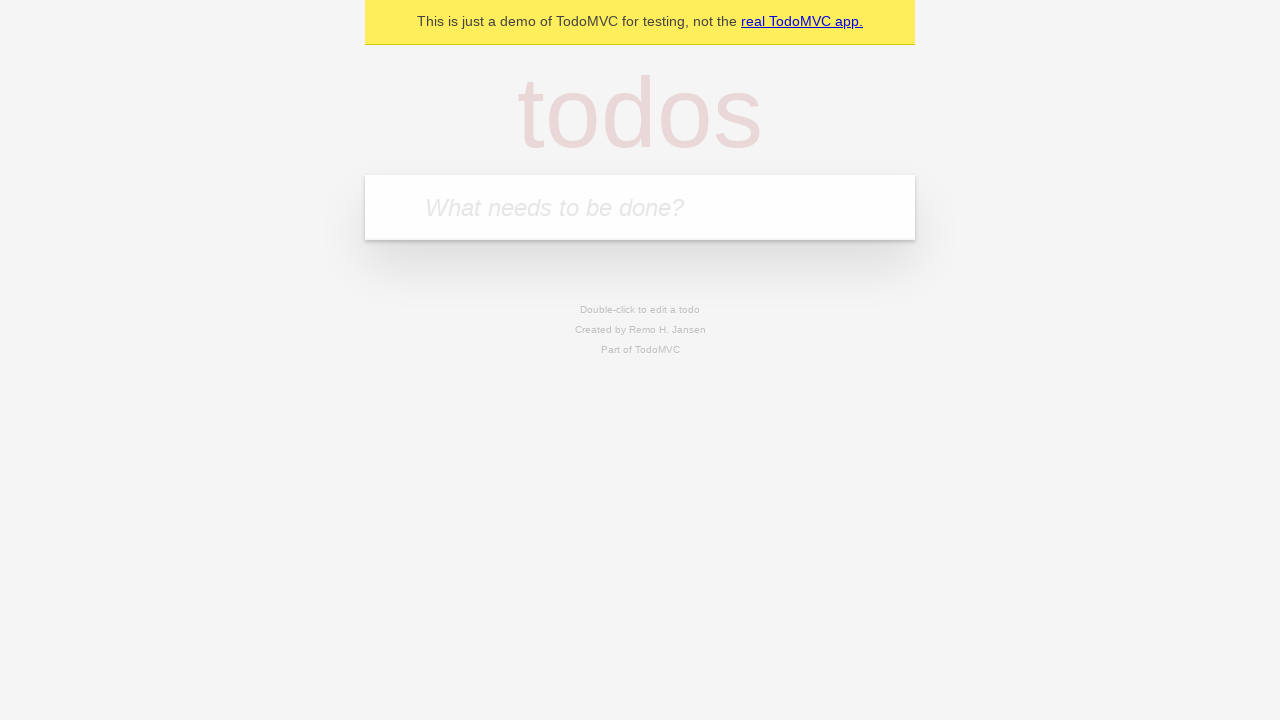

Filled first todo input with 'buy some cheese' on internal:attr=[placeholder="What needs to be done?"i]
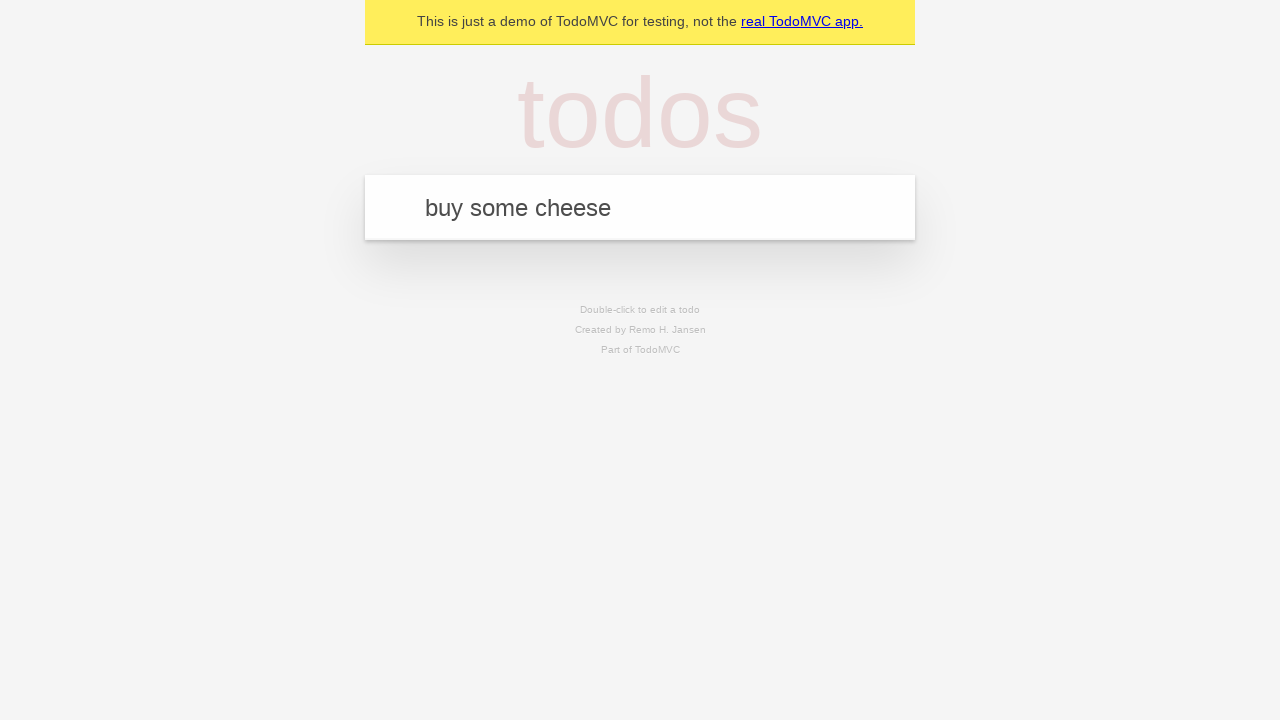

Pressed Enter to create first todo on internal:attr=[placeholder="What needs to be done?"i]
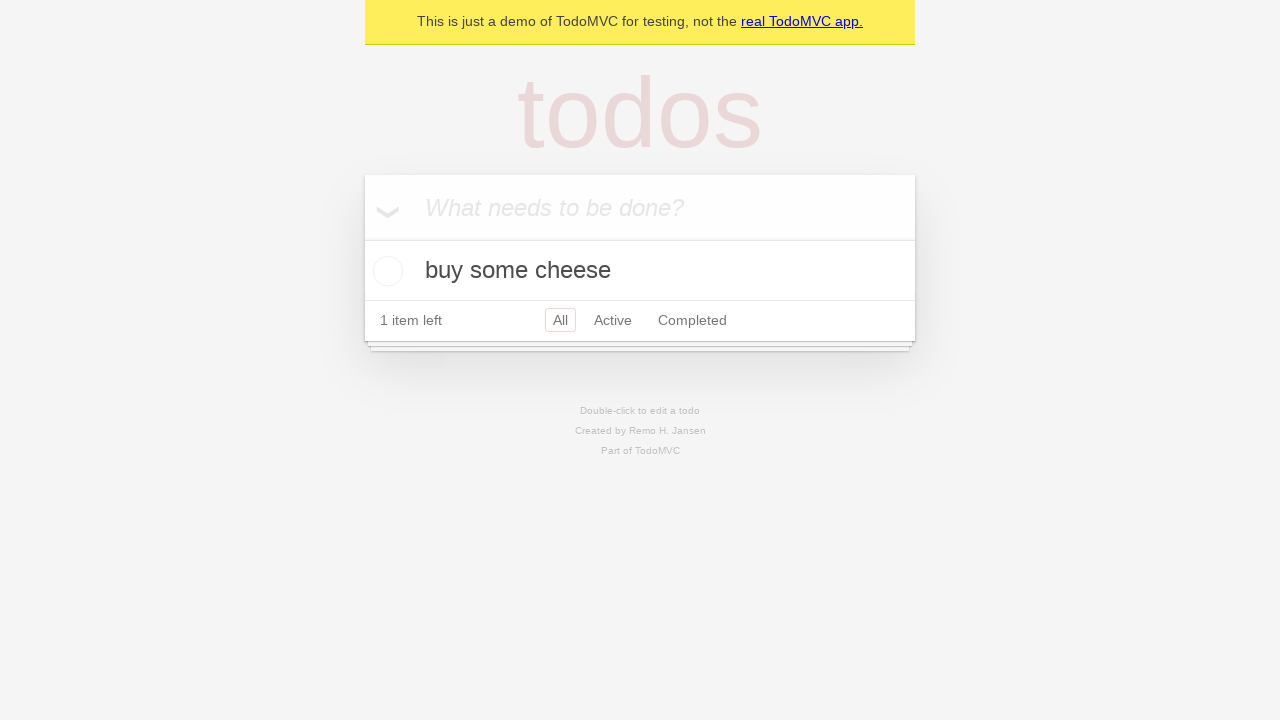

Filled second todo input with 'feed the cat' on internal:attr=[placeholder="What needs to be done?"i]
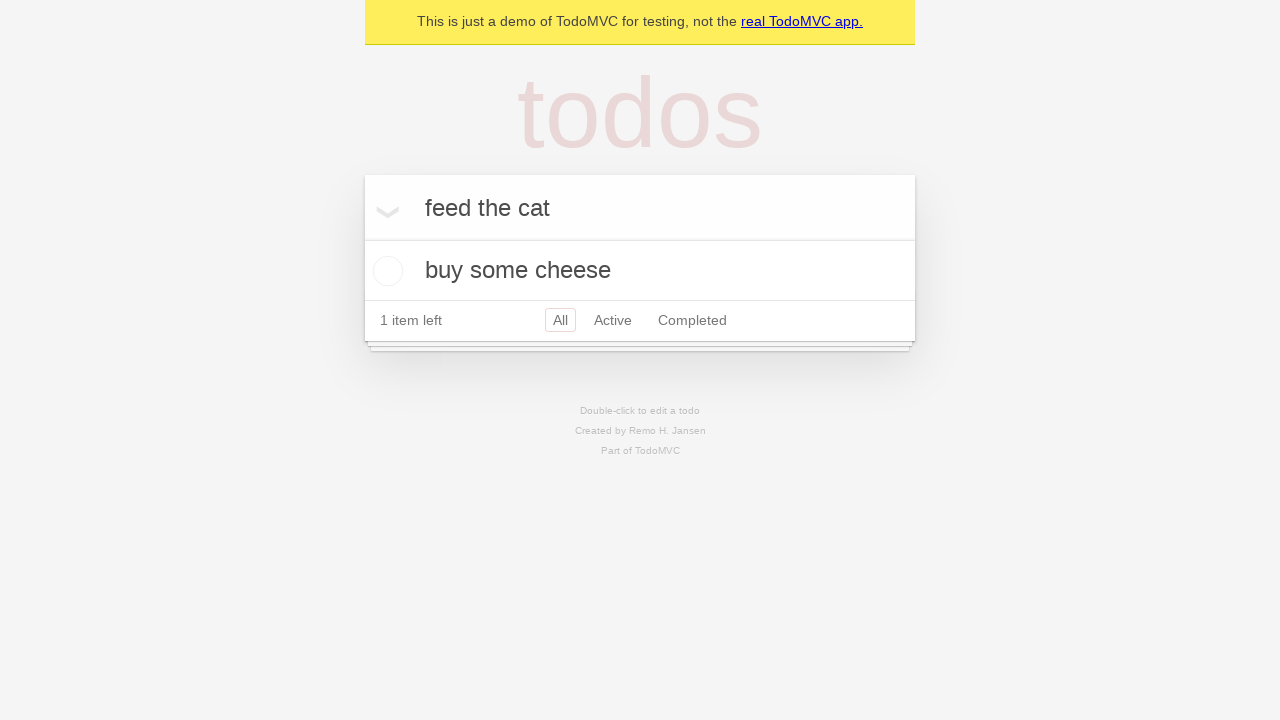

Pressed Enter to create second todo on internal:attr=[placeholder="What needs to be done?"i]
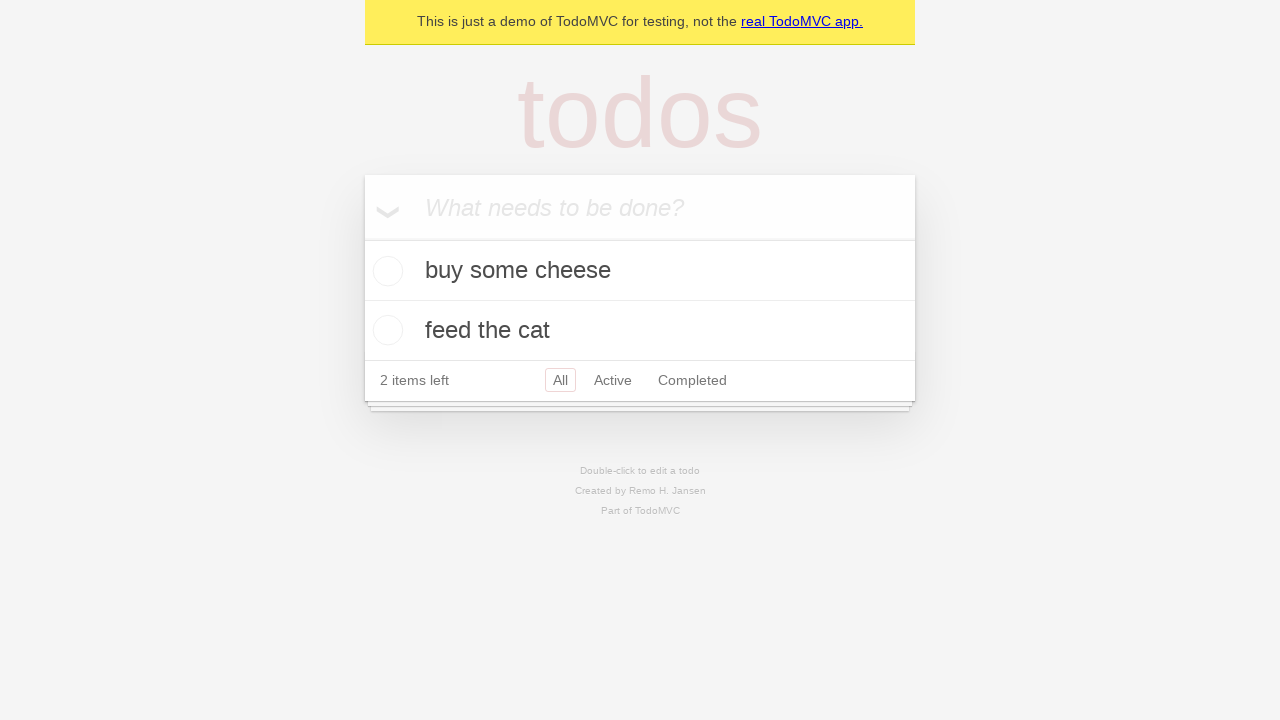

Filled third todo input with 'book a doctors appointment' on internal:attr=[placeholder="What needs to be done?"i]
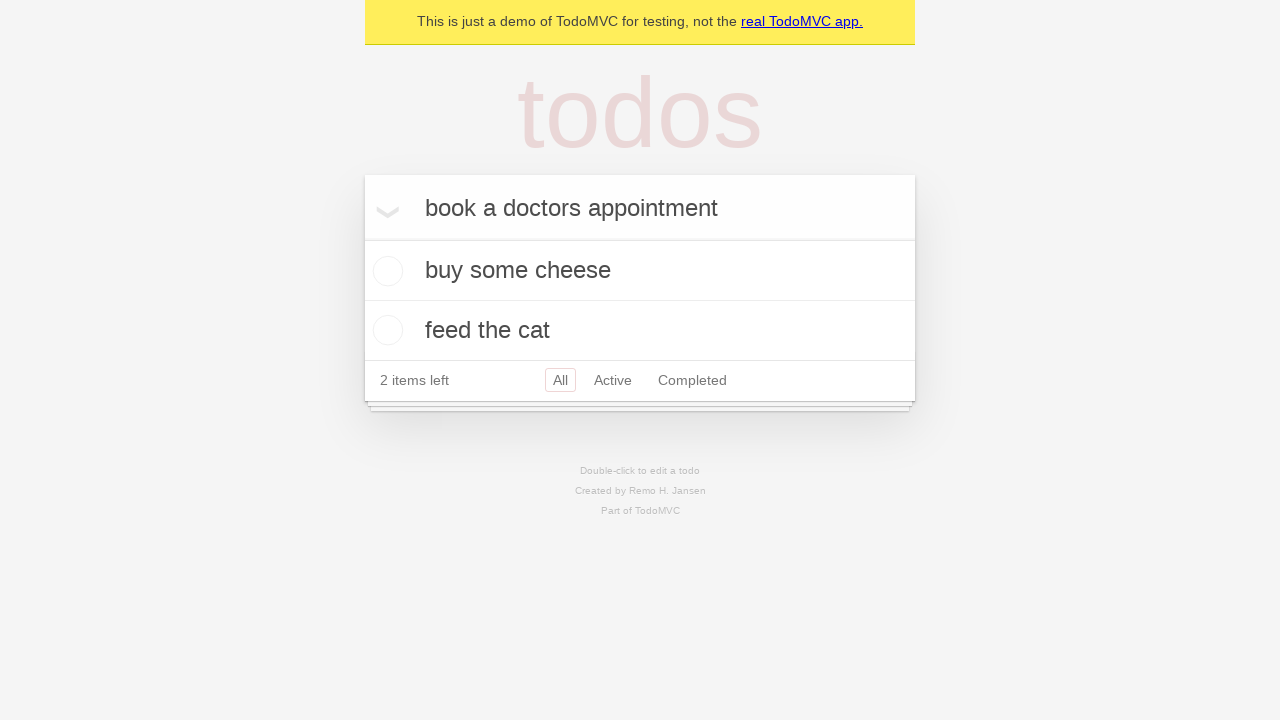

Pressed Enter to create third todo on internal:attr=[placeholder="What needs to be done?"i]
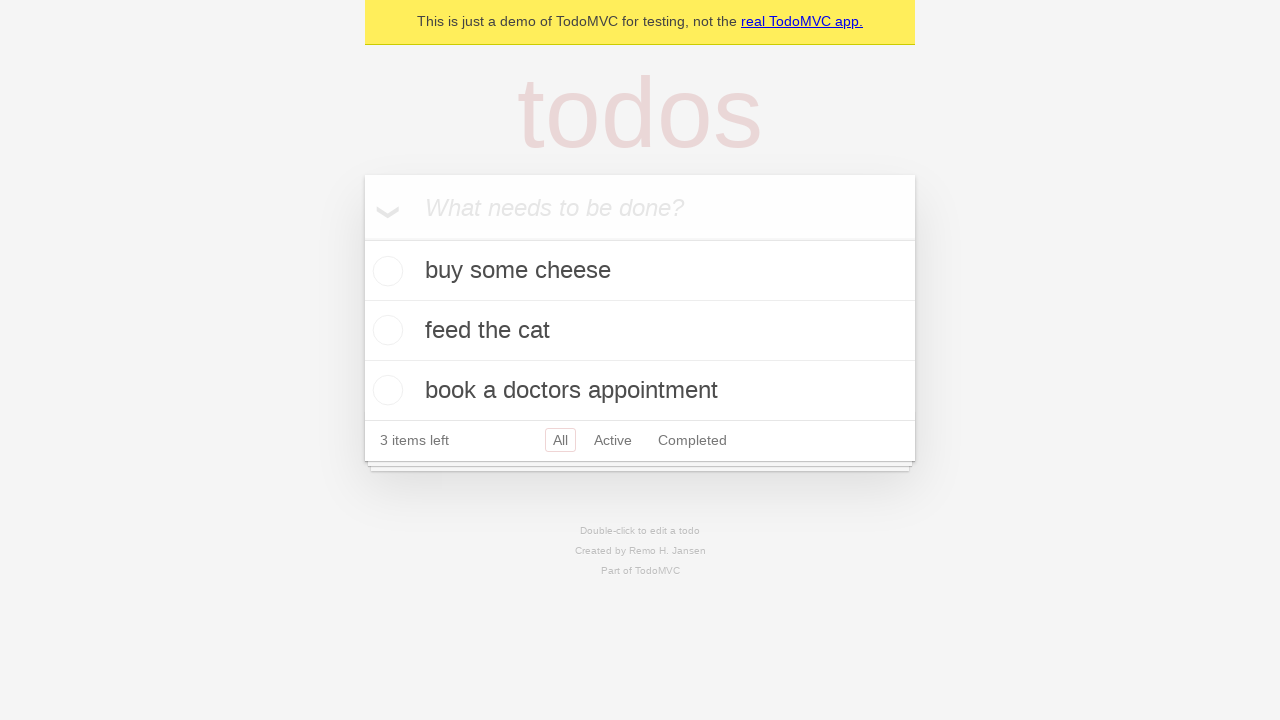

Selected second todo item
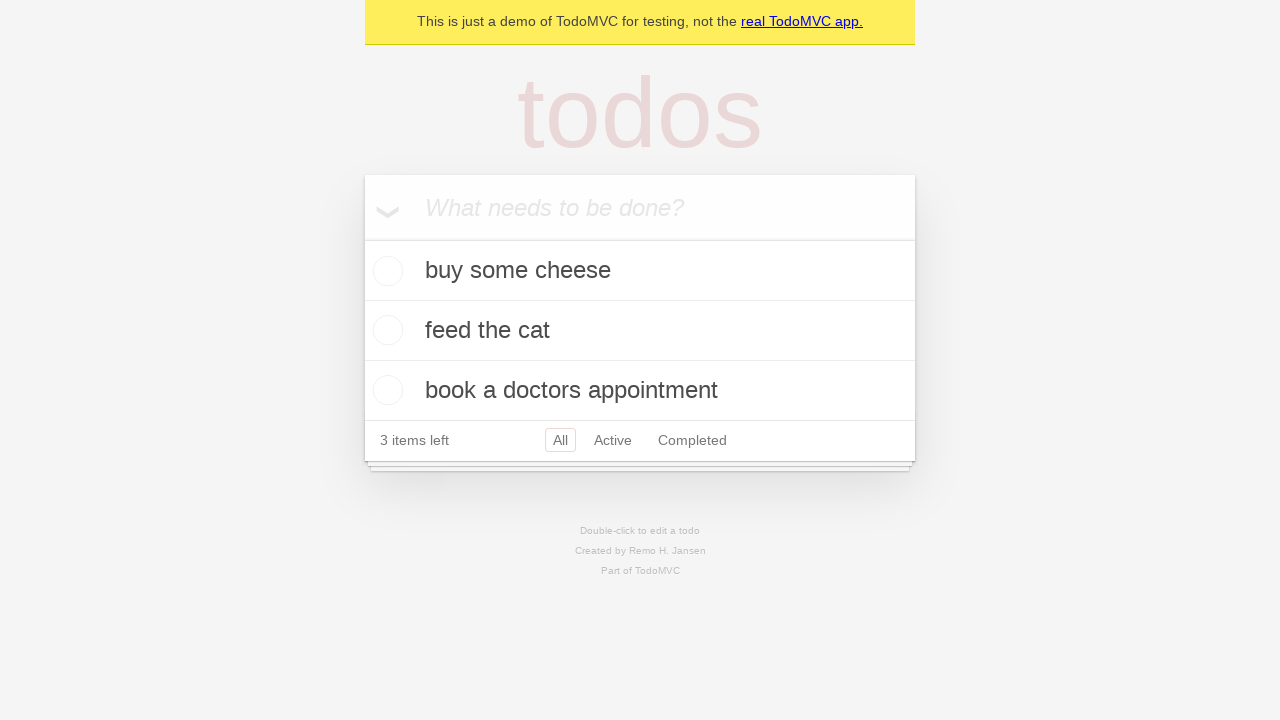

Double-clicked second todo item to enter edit mode at (640, 331) on internal:testid=[data-testid="todo-item"s] >> nth=1
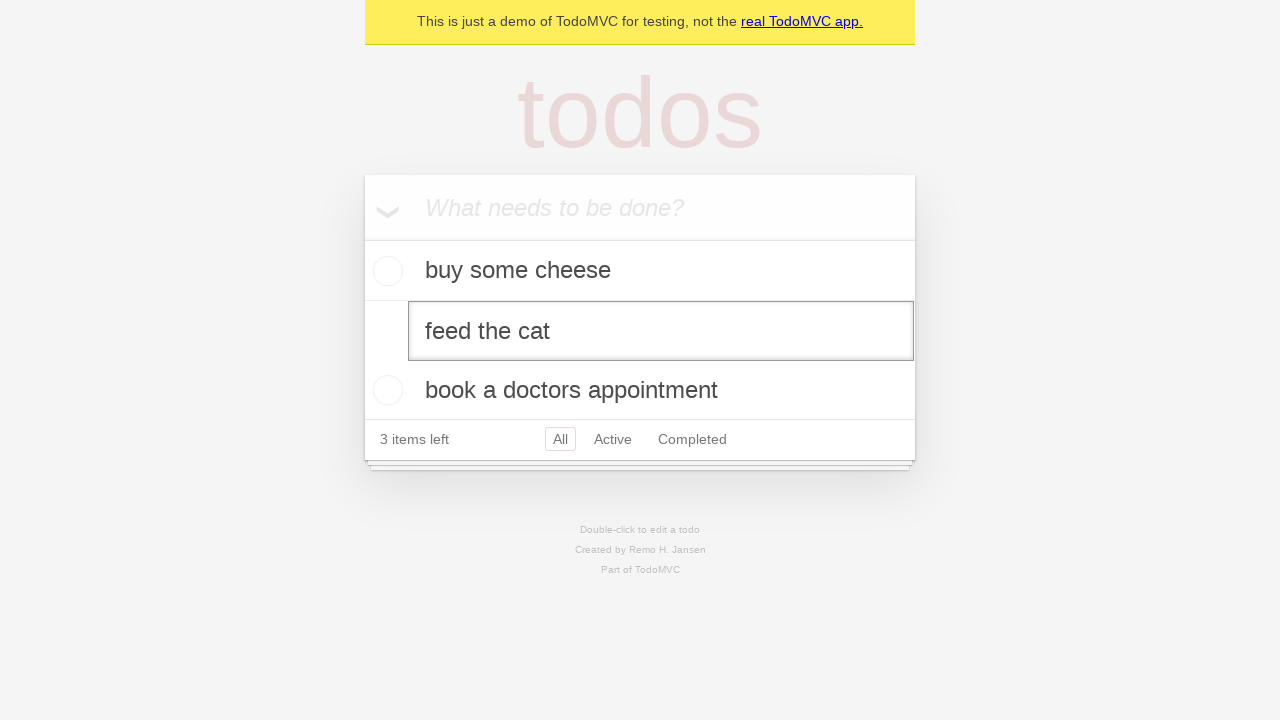

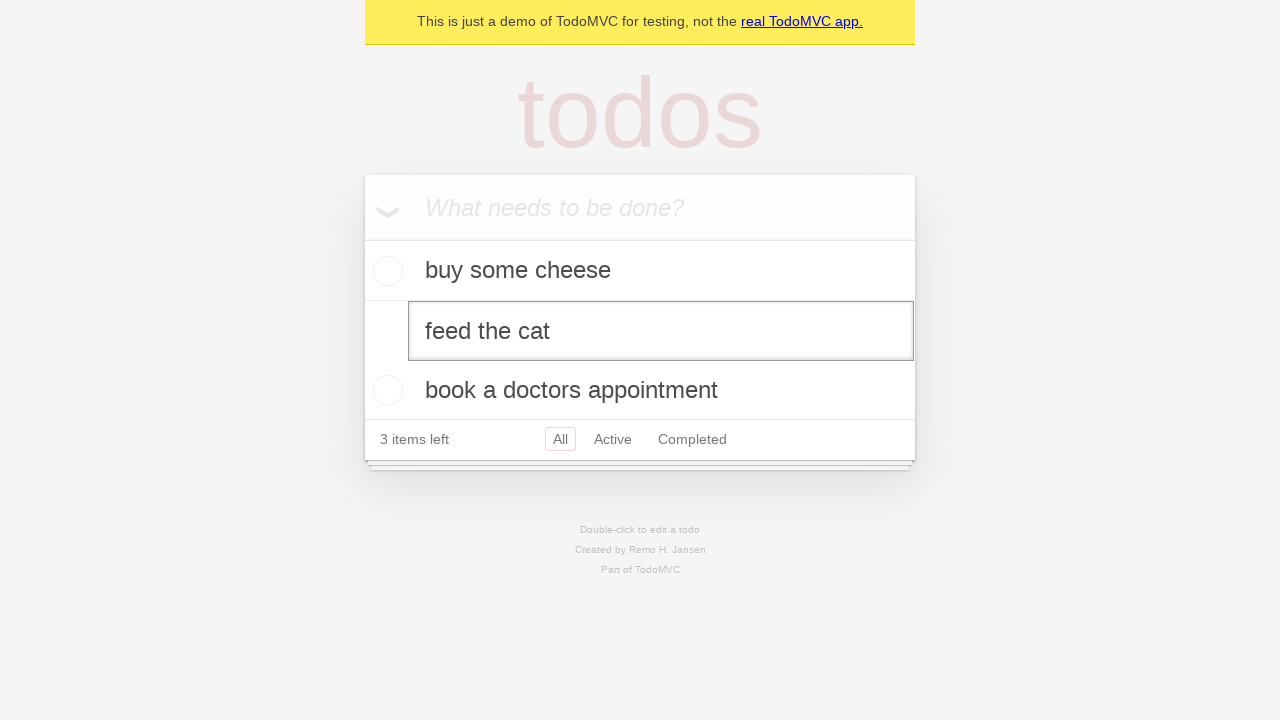